Tests an explicit wait scenario where the script waits for a price to change to $100, then clicks a book button, calculates a mathematical answer based on a displayed value, submits it, and handles the resulting alert

Starting URL: http://suninjuly.github.io/explicit_wait2.html

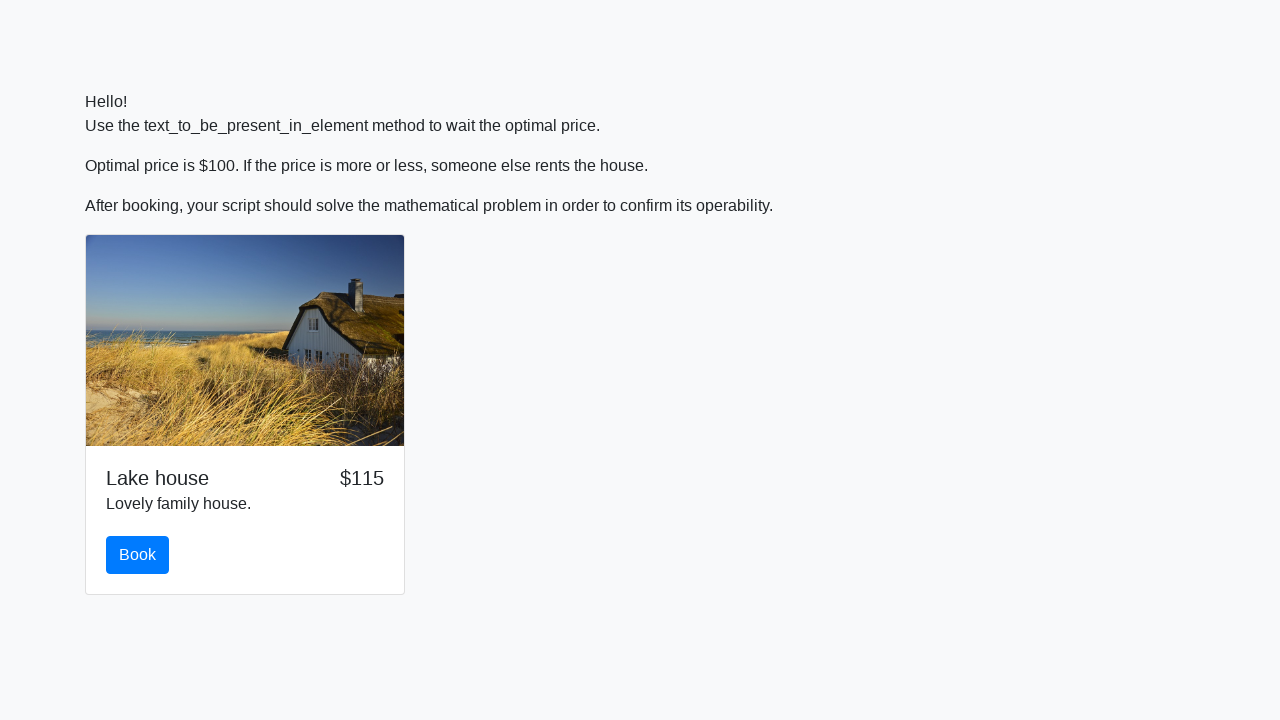

Waited for price to change to $100
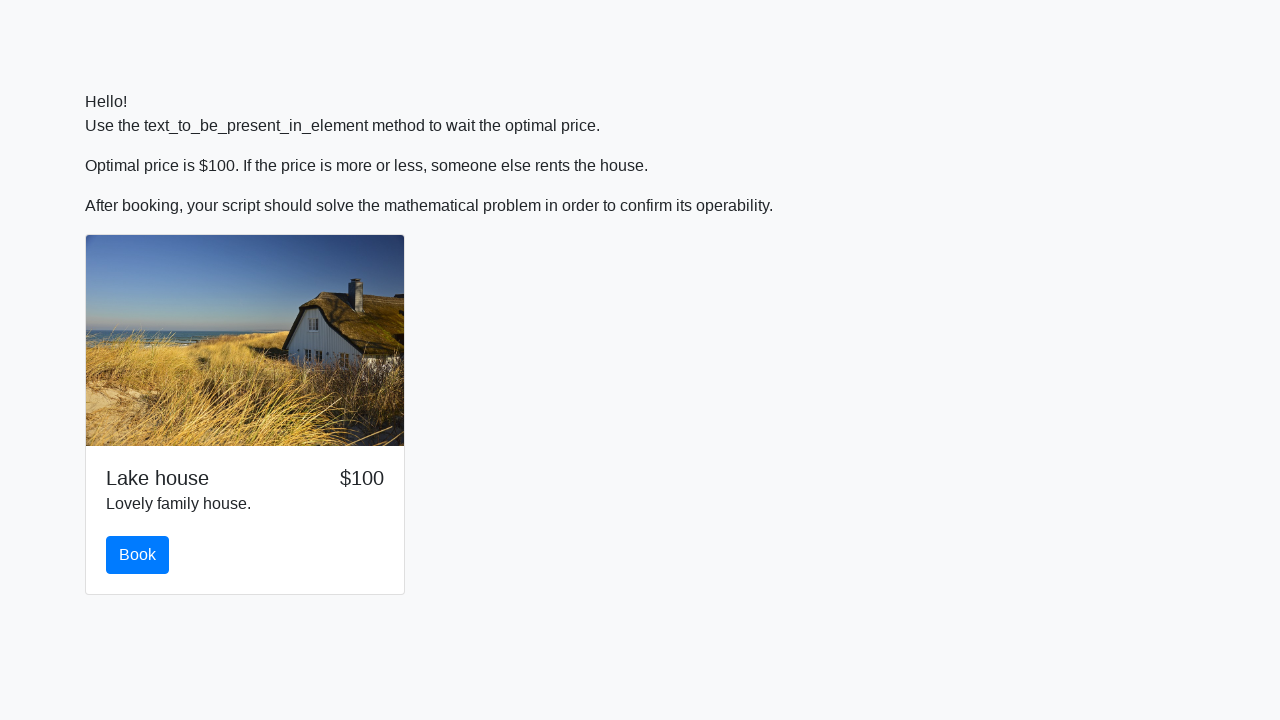

Clicked the book button at (138, 555) on #book
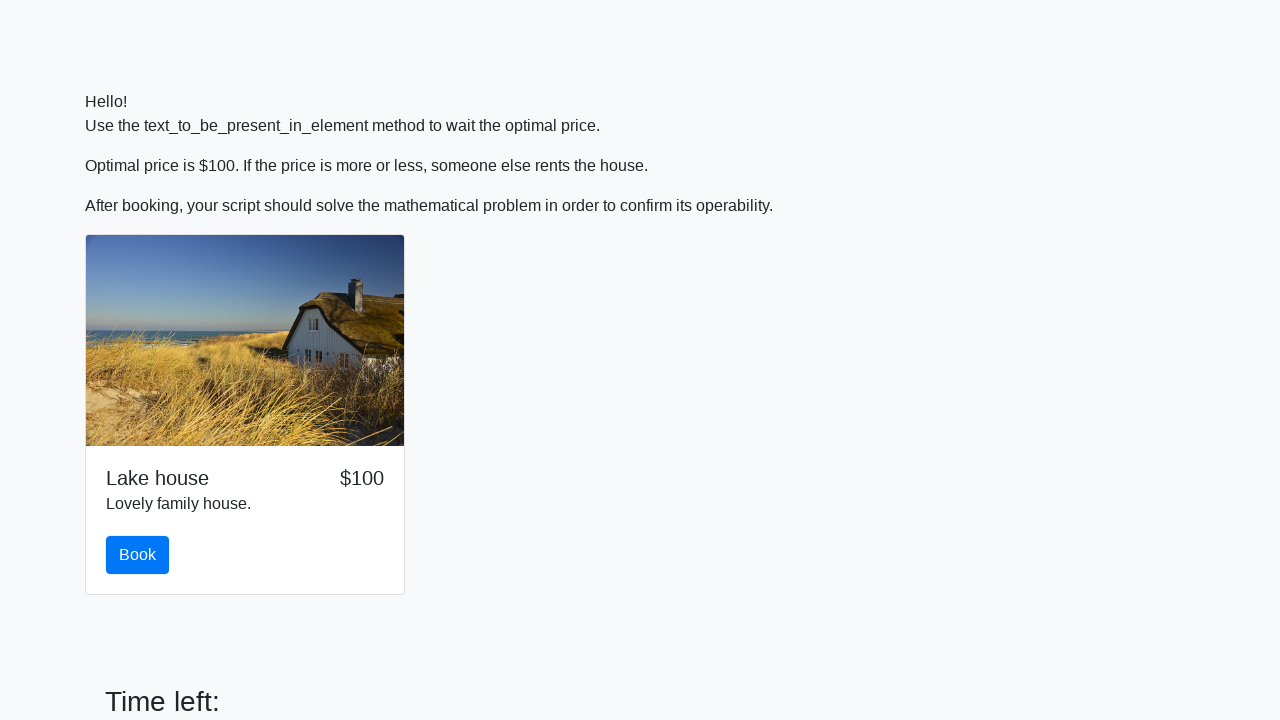

Retrieved input value: 634
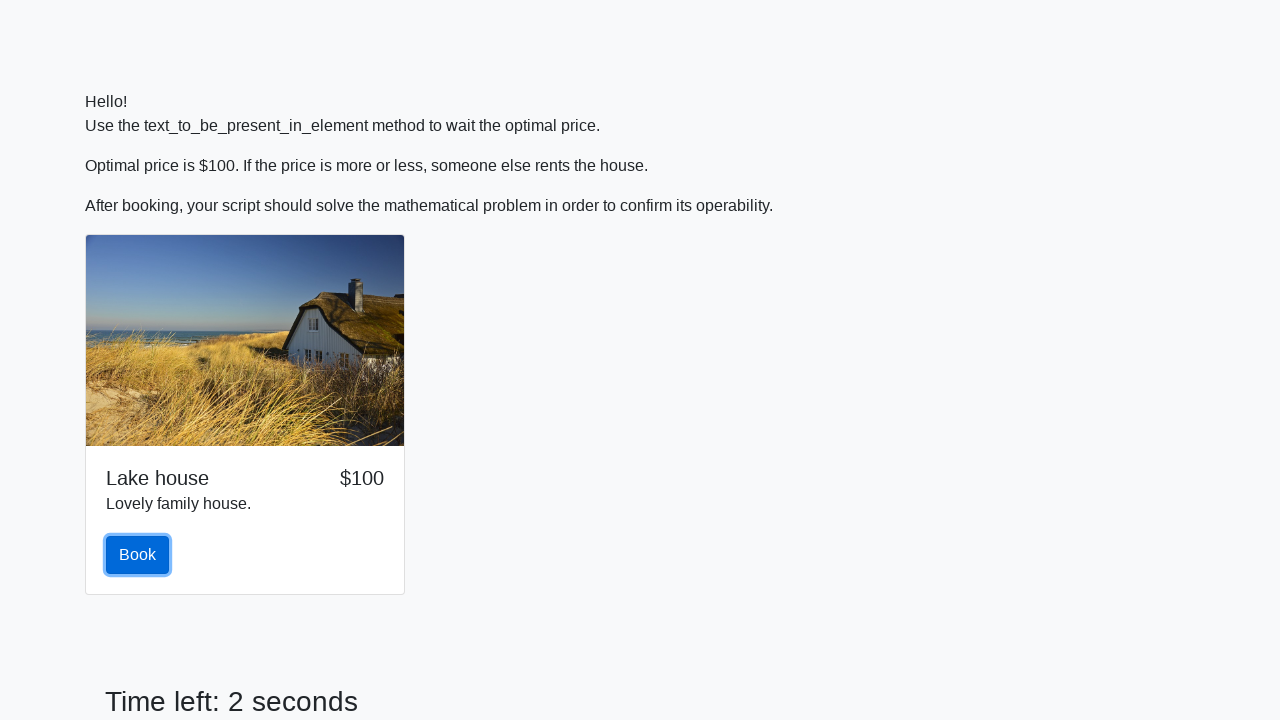

Calculated mathematical answer: 1.9158478077269607
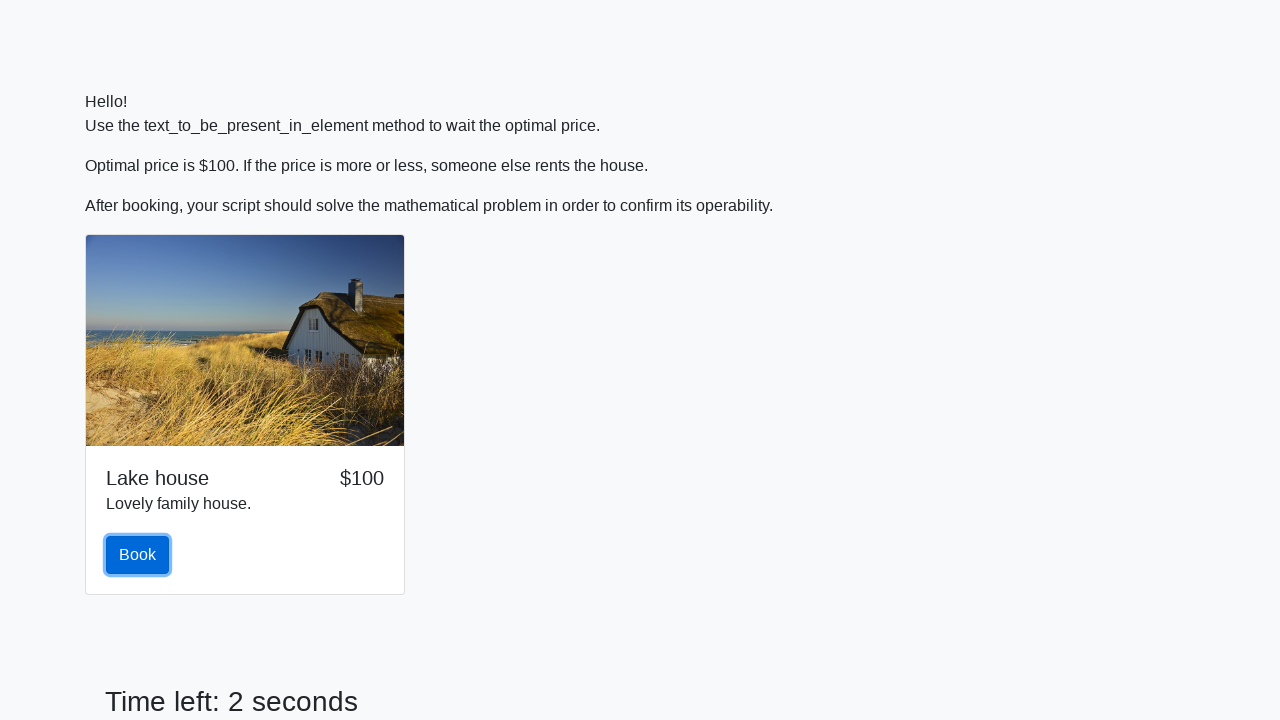

Filled answer field with calculated value on #answer
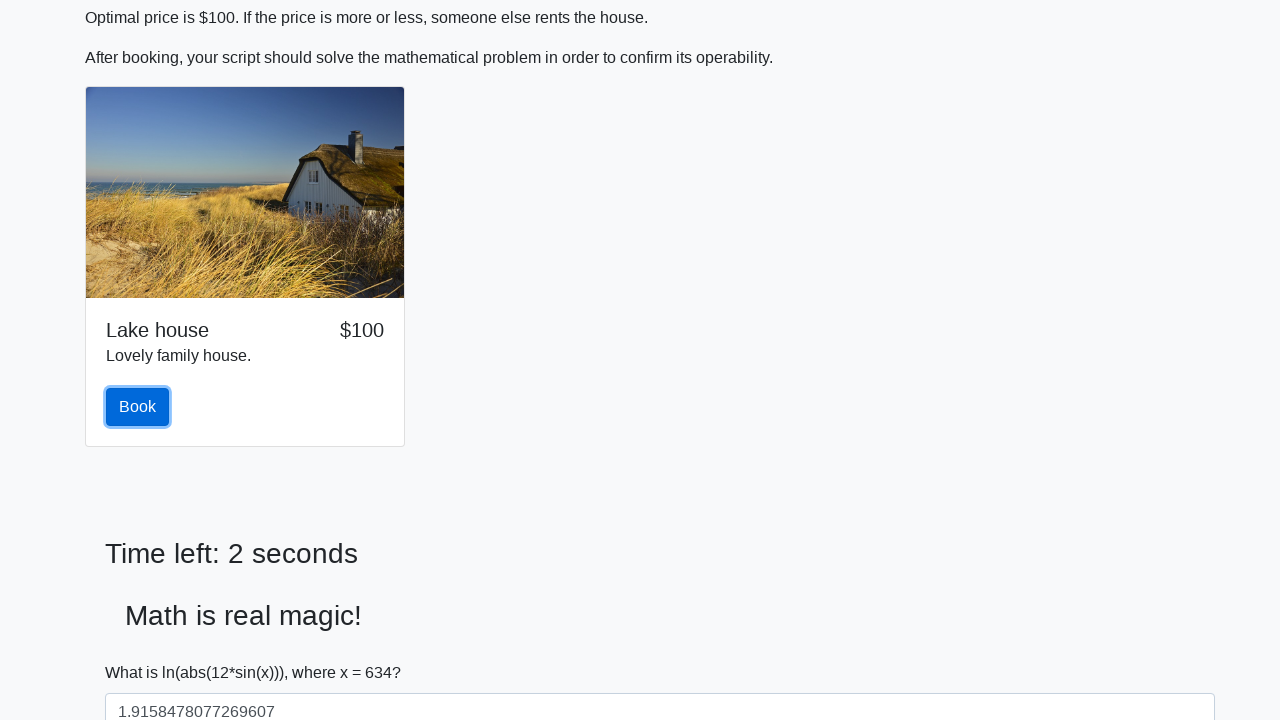

Clicked the solve/submit button at (143, 651) on #solve
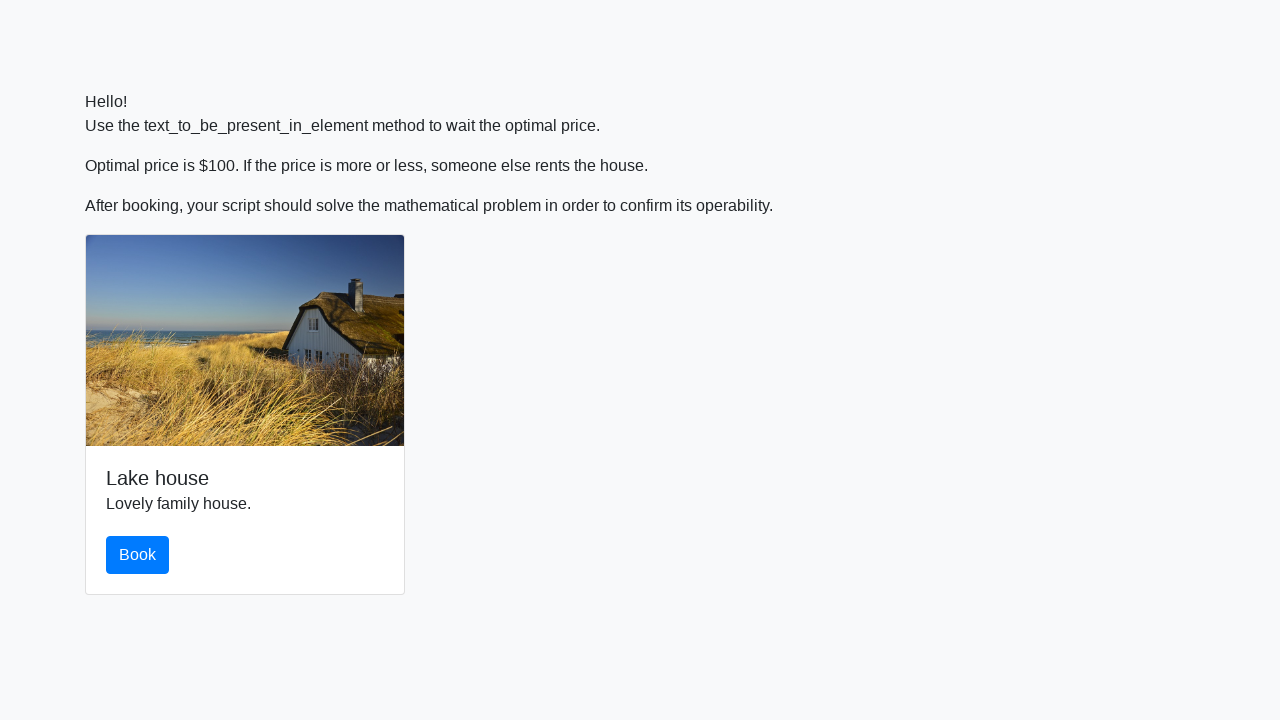

Set up alert dialog handler to accept alerts
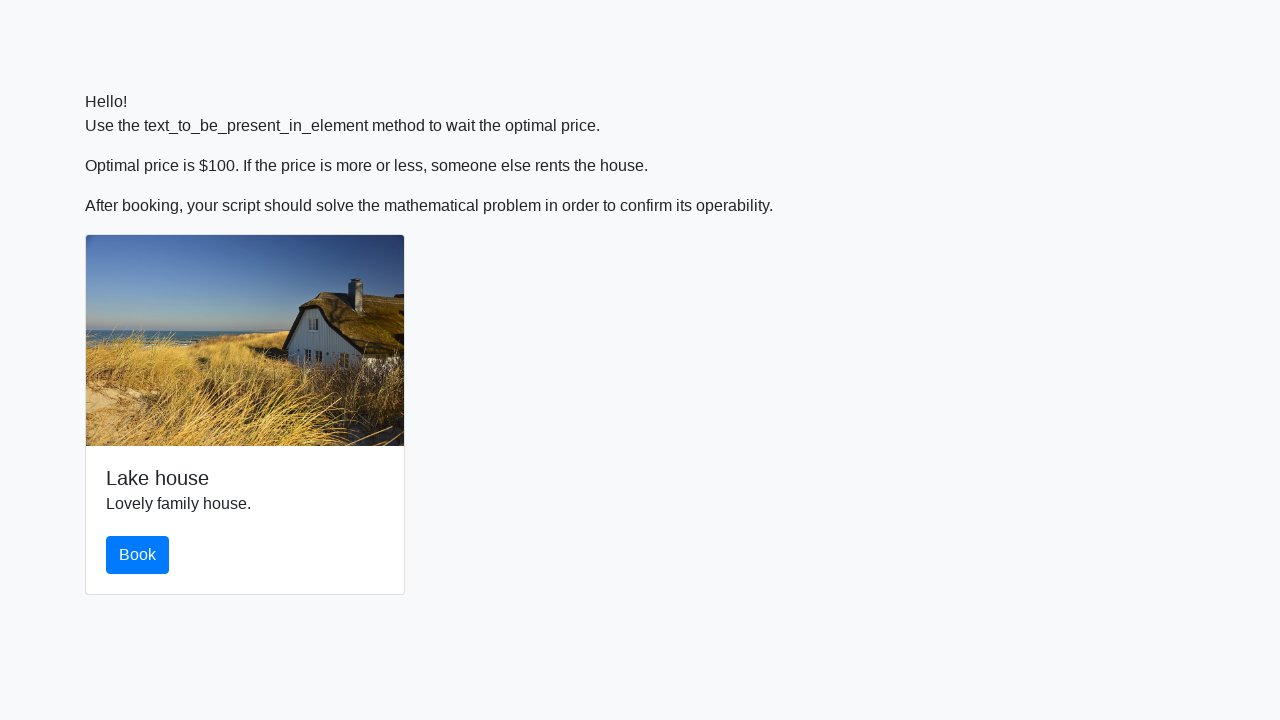

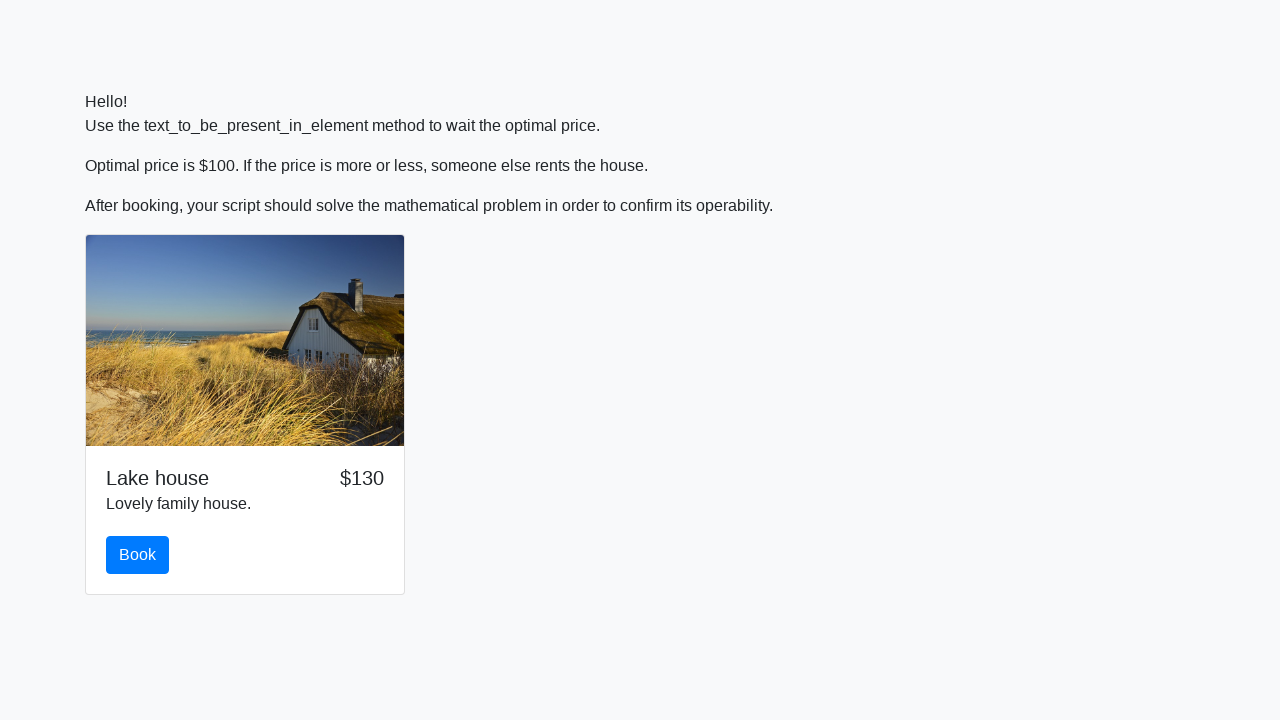